Clicks the Song Lyrics link and verifies navigation to the lyrics page

Starting URL: https://www.99-bottles-of-beer.net/

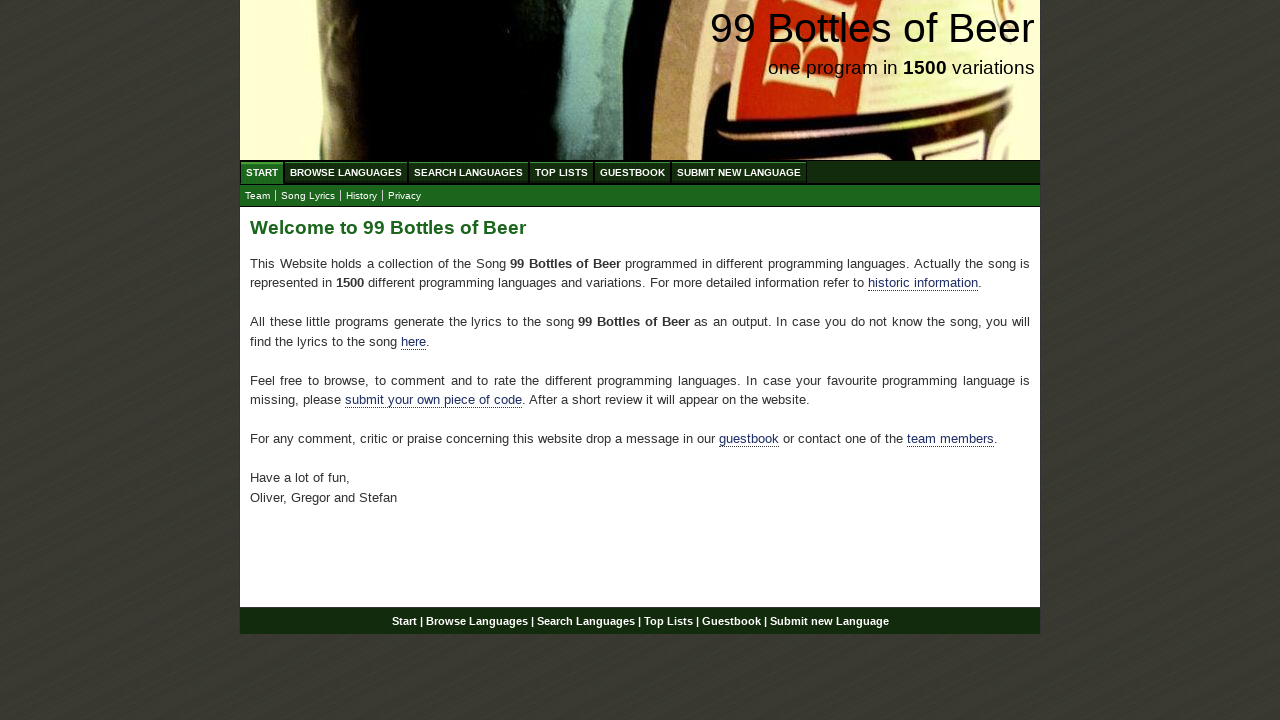

Clicked the Song Lyrics link at (308, 196) on a[href='lyrics.html']
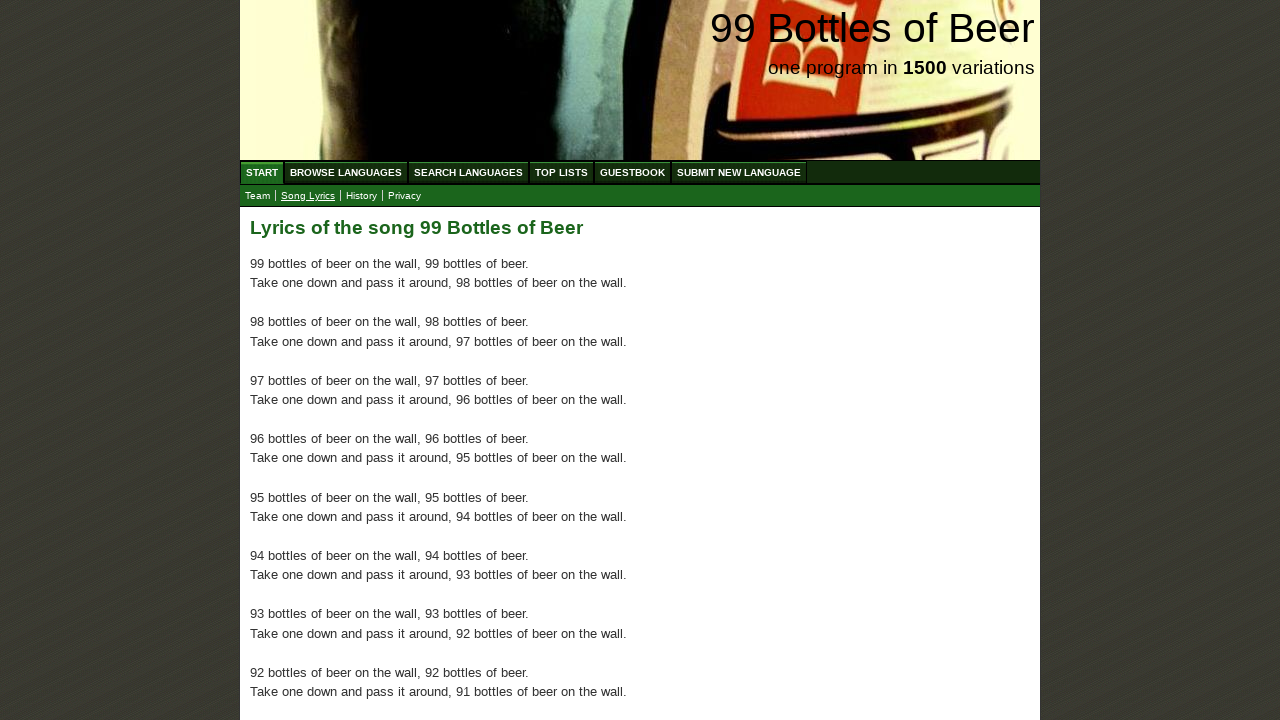

Waited for lyrics page to load
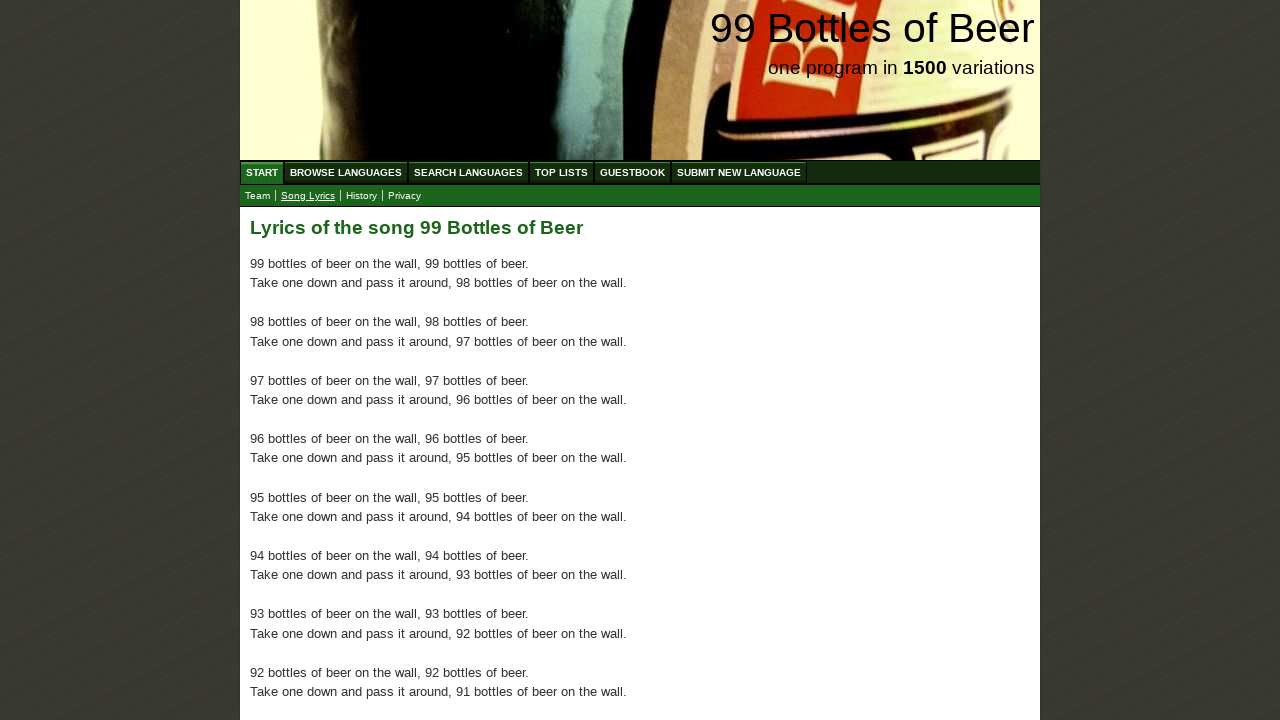

Verified navigation to lyrics page URL
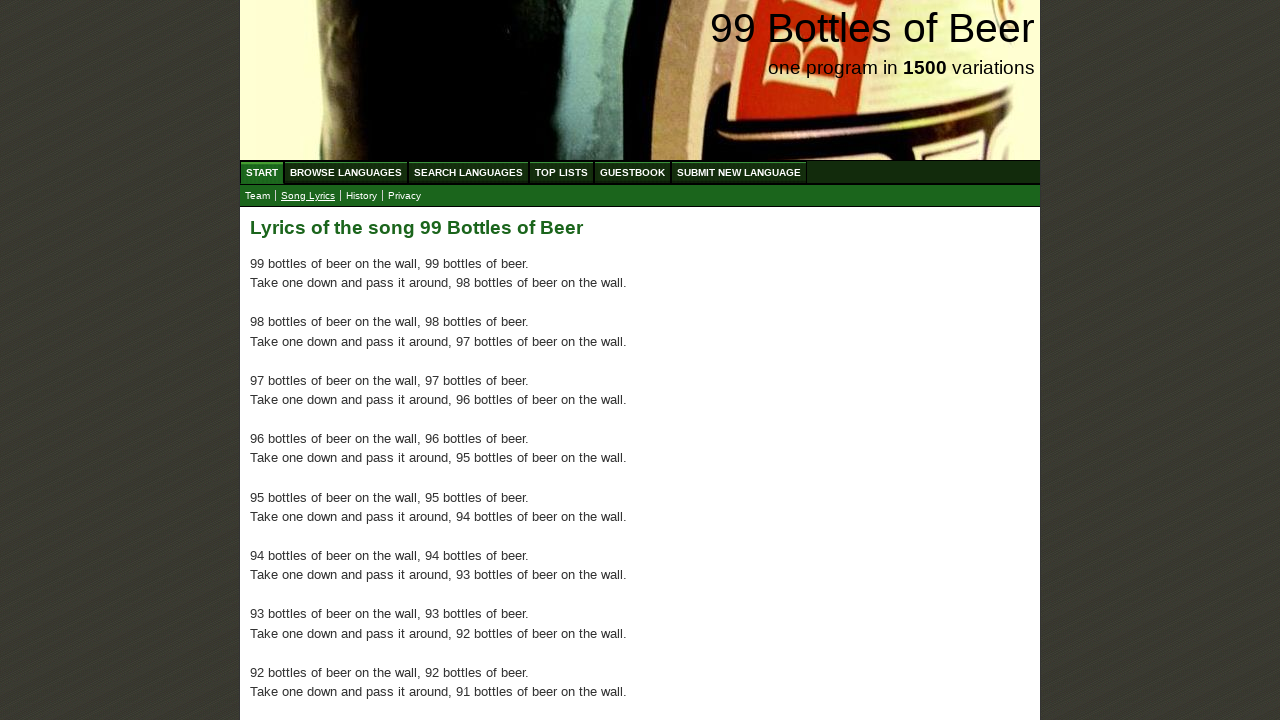

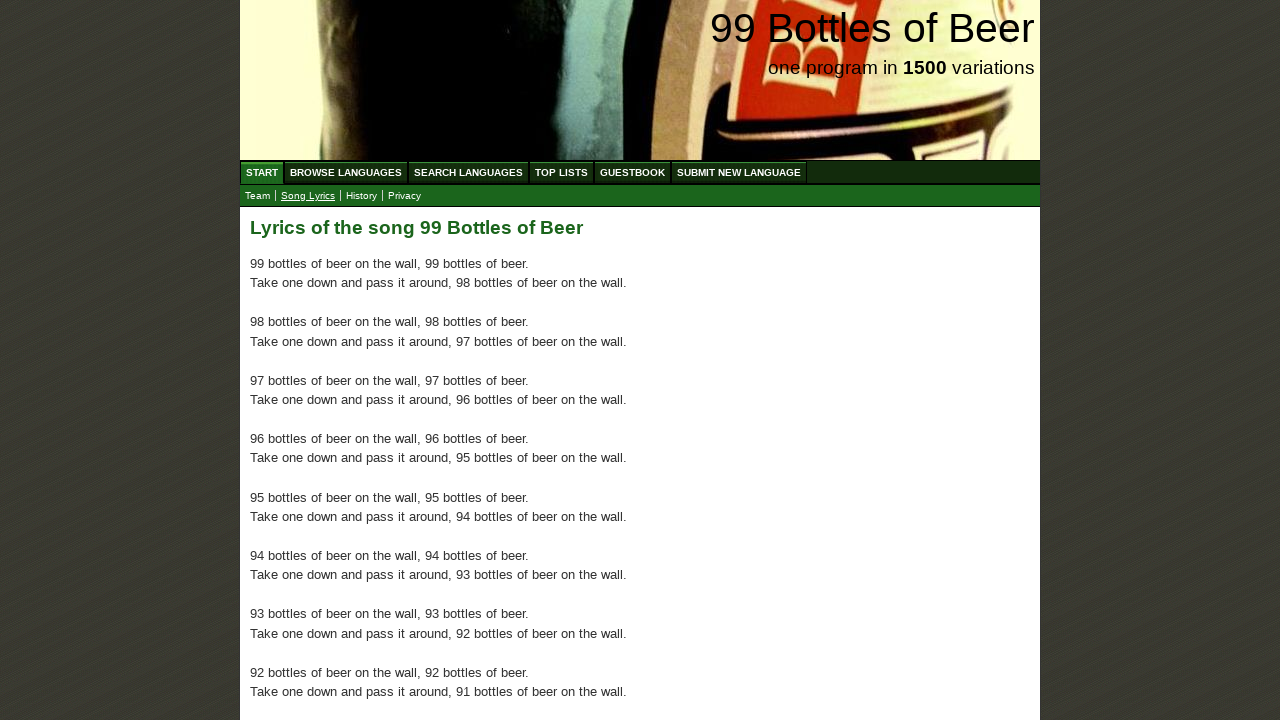